Tests checkbox functionality by verifying initial states, checking an unchecked checkbox, and verifying the second checkbox is already checked.

Starting URL: https://the-internet.herokuapp.com/checkboxes

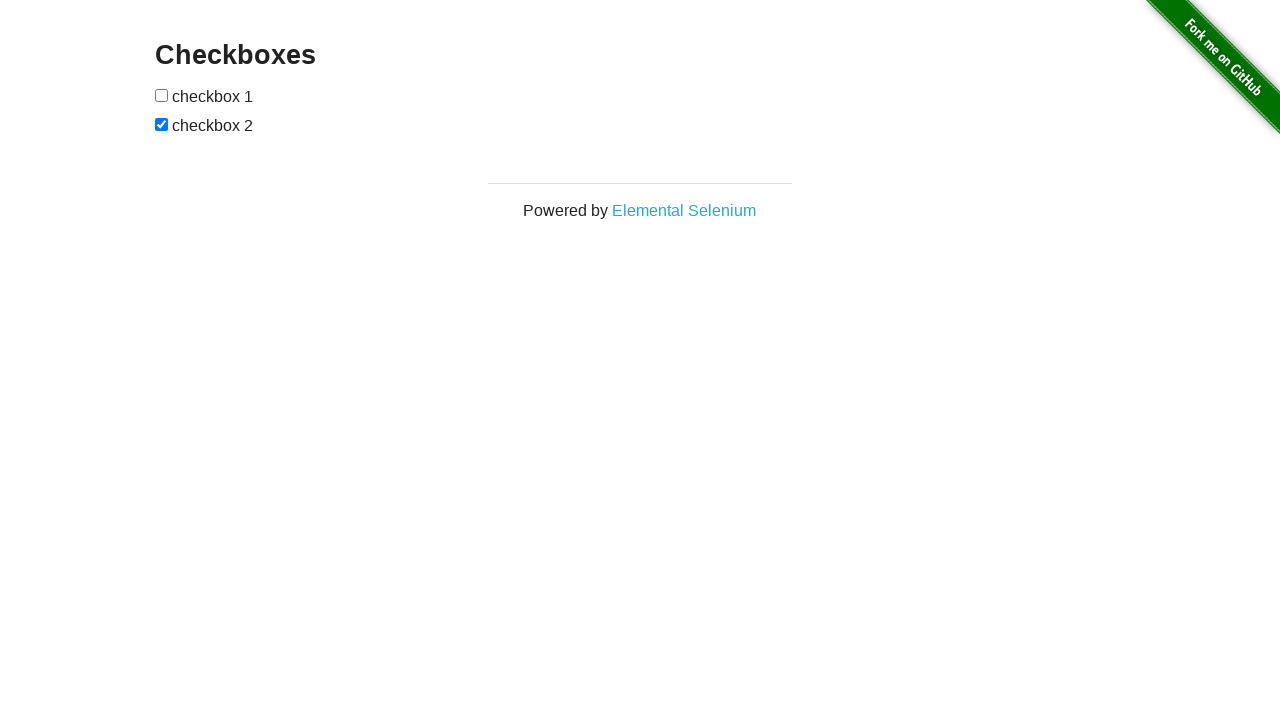

Waited for example section to load
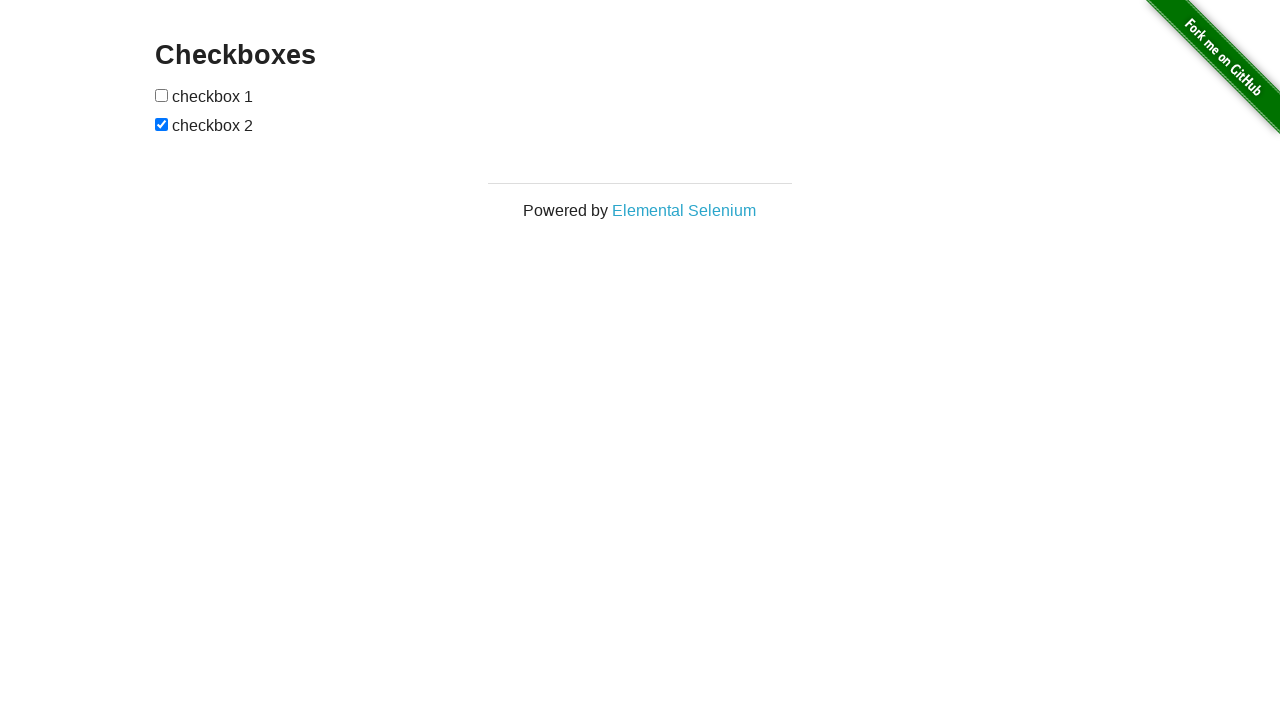

Located first checkbox
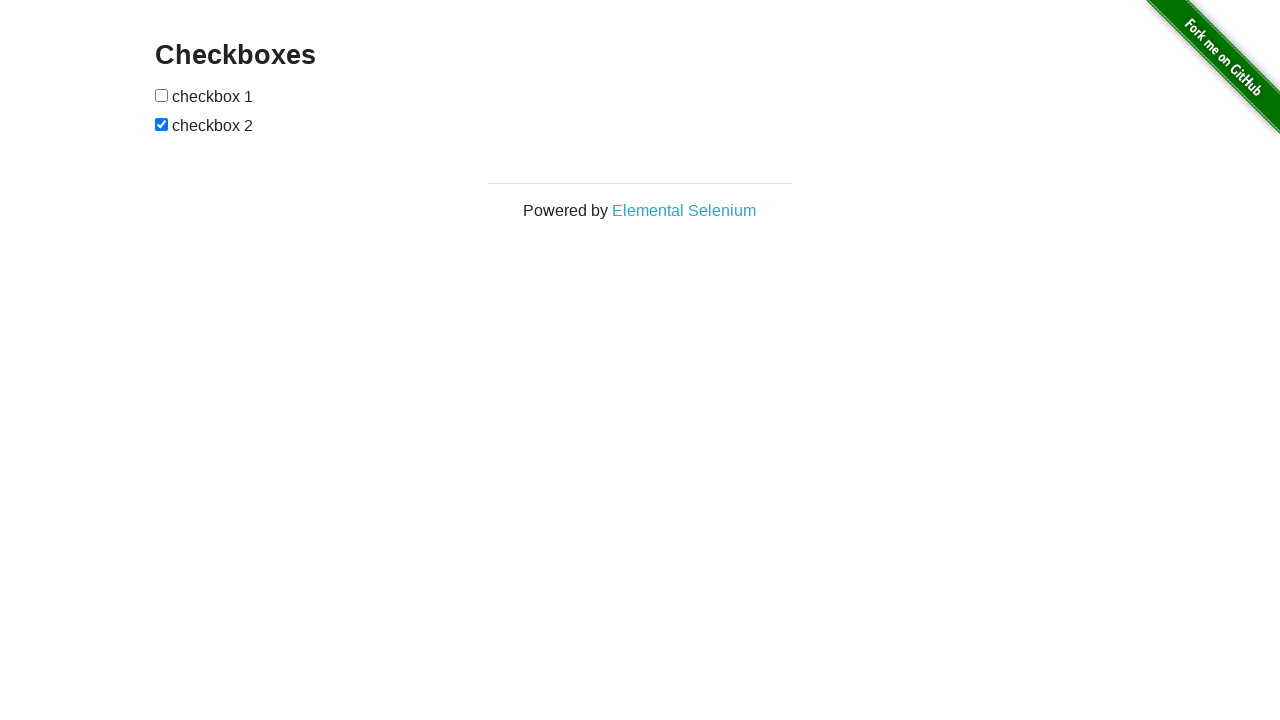

Checked the first checkbox at (162, 95) on internal:role=checkbox >> nth=0
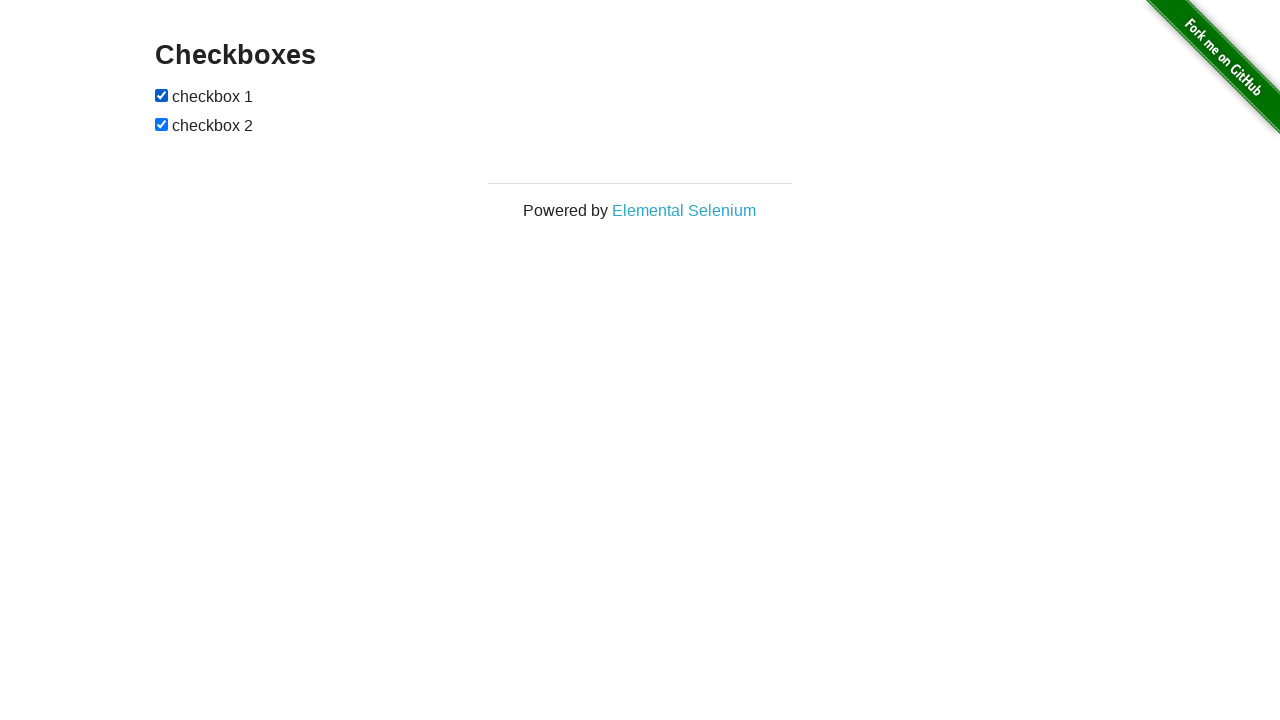

Located second checkbox
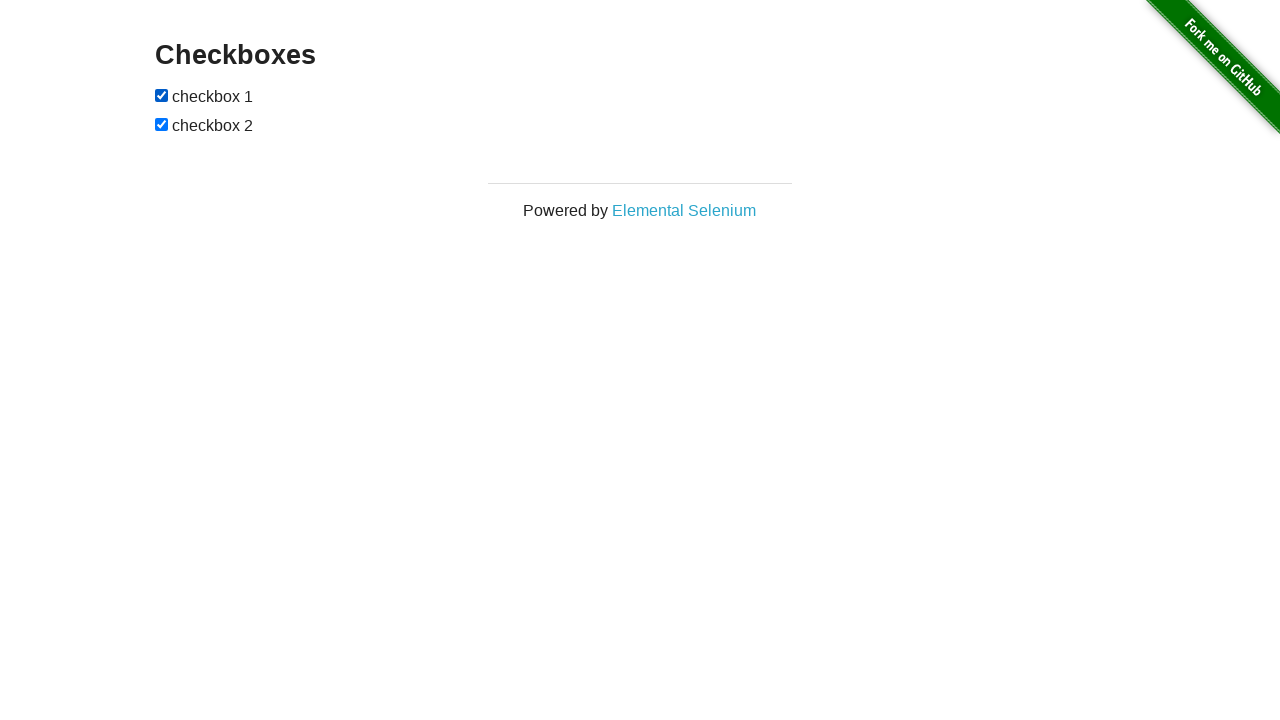

Verified second checkbox is present and already checked
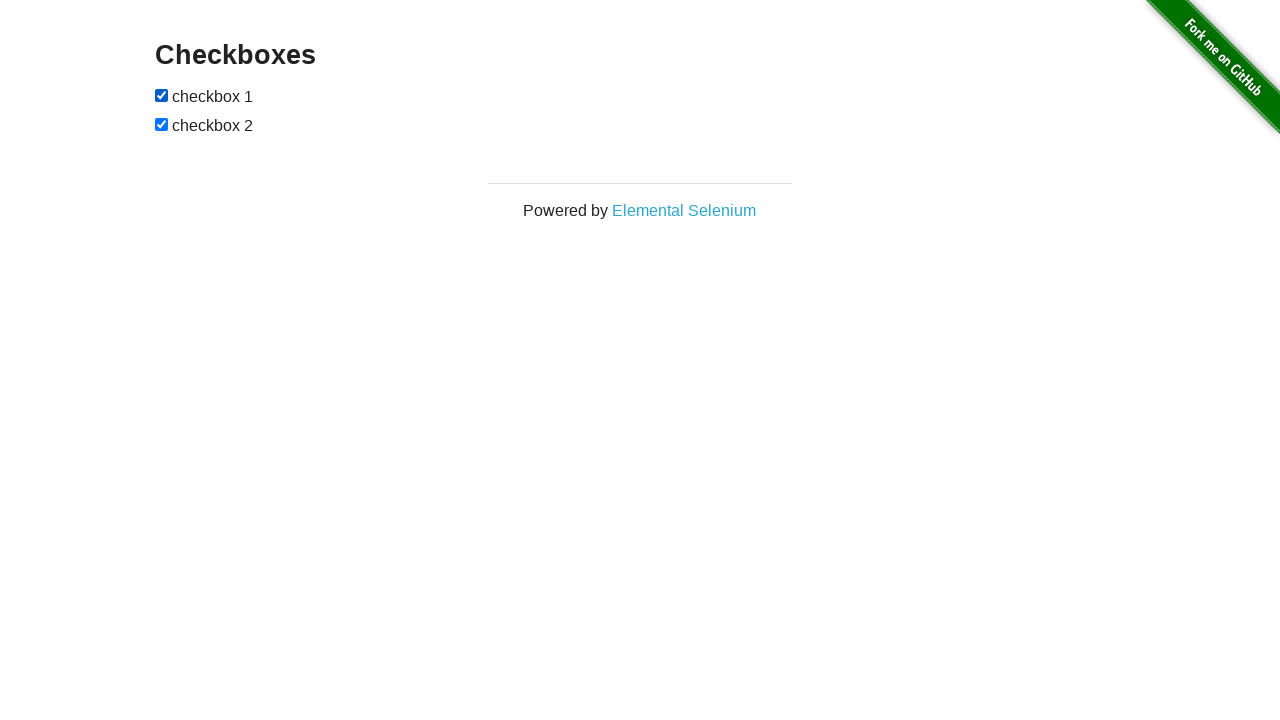

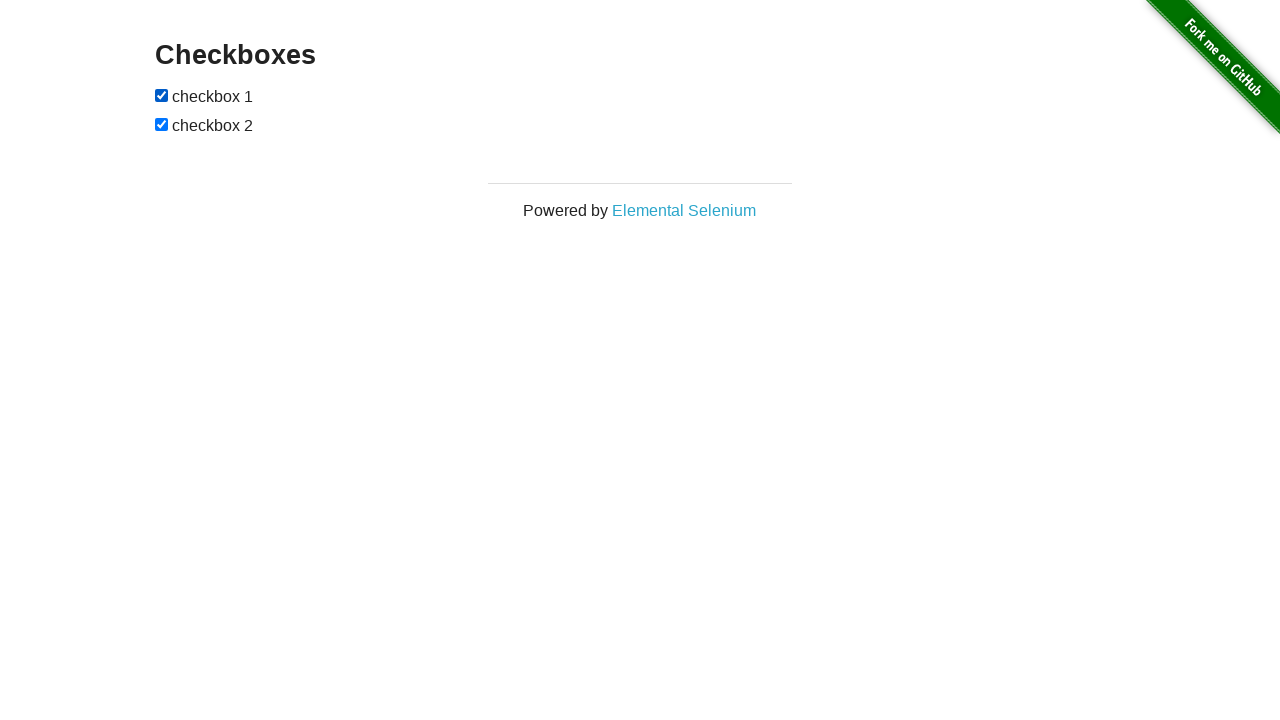